Tests an explicit wait scenario where the script waits for a price to change to $100, then clicks a book button, calculates a value based on displayed input, and submits the answer

Starting URL: http://suninjuly.github.io/explicit_wait2.html

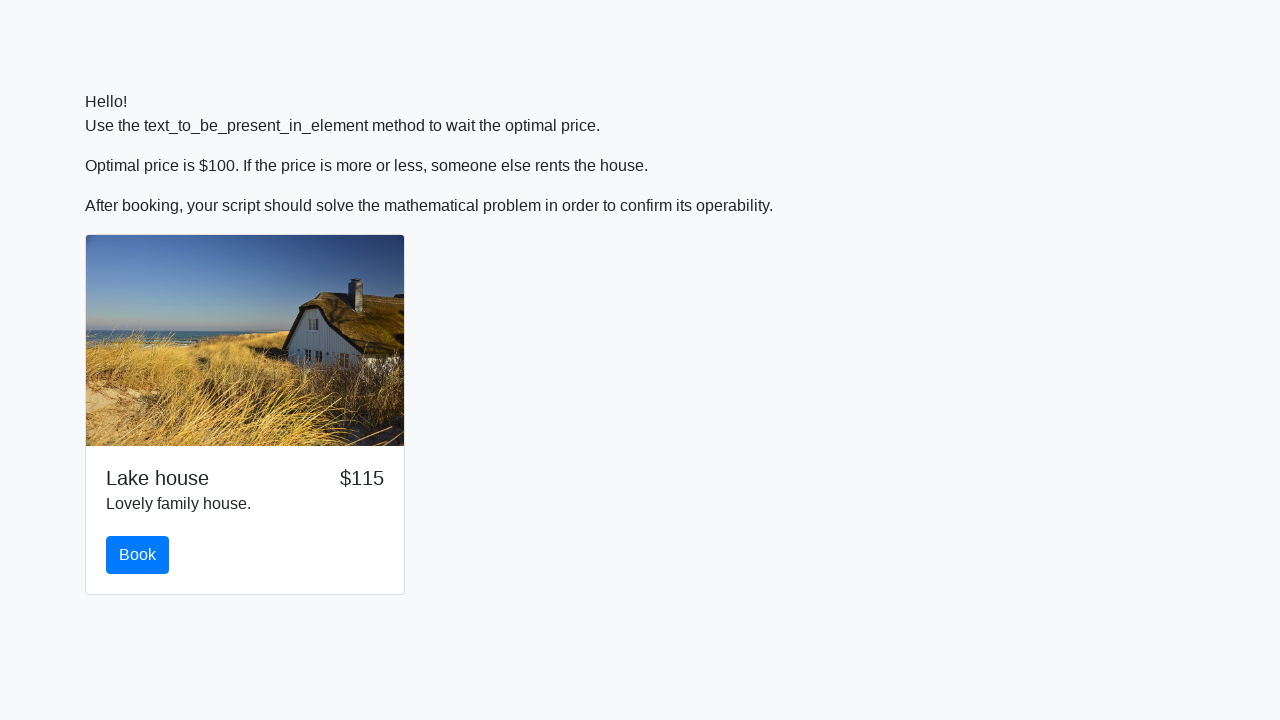

Waited for price to change to $100
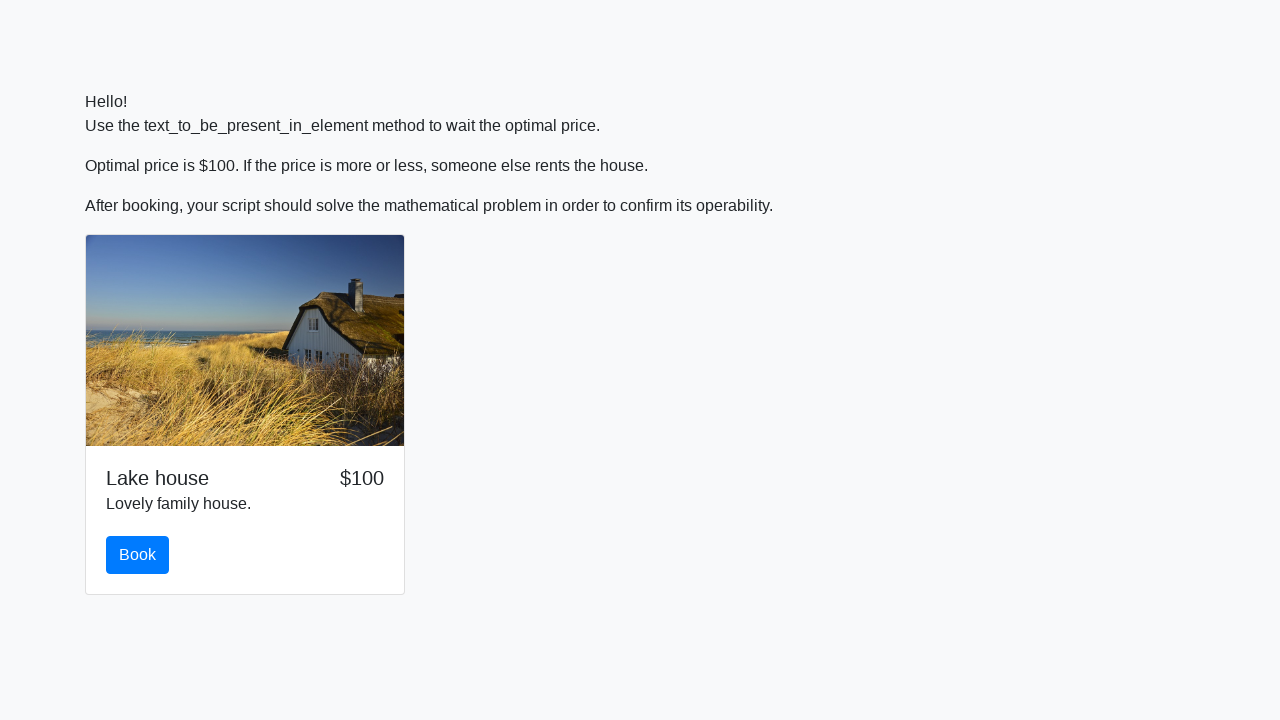

Clicked the book button at (138, 555) on #book
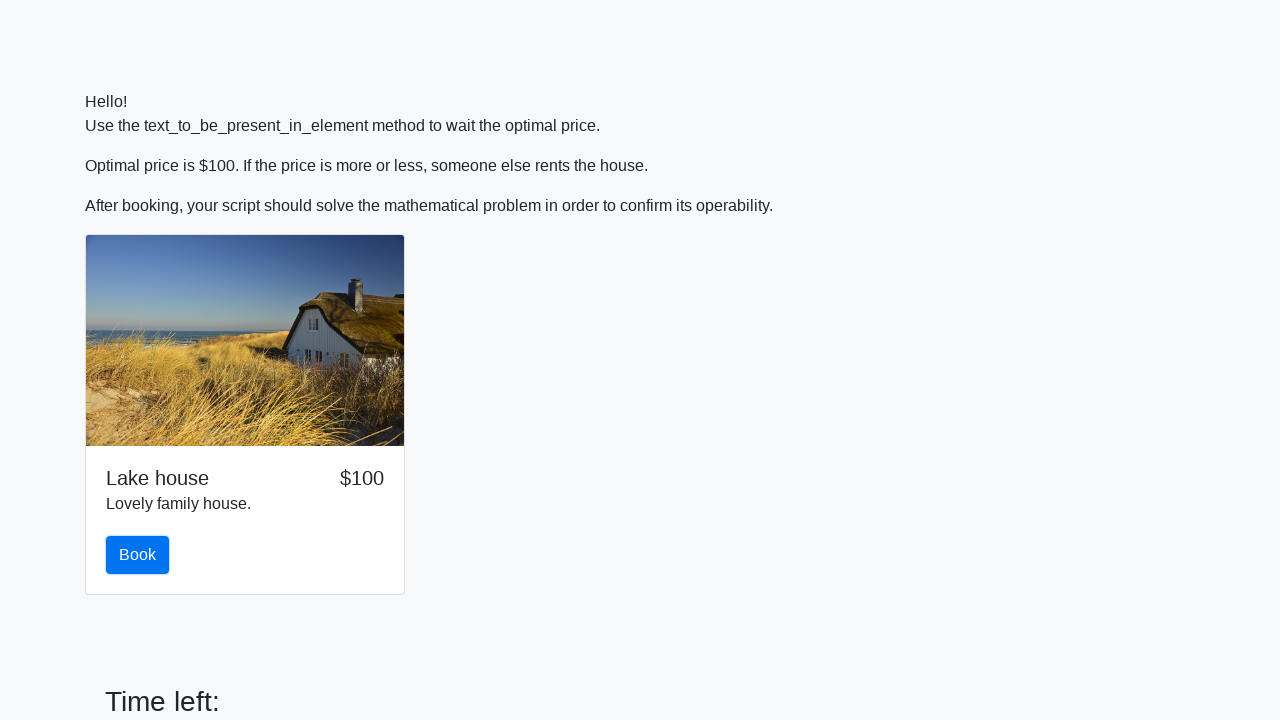

Retrieved input value: 774
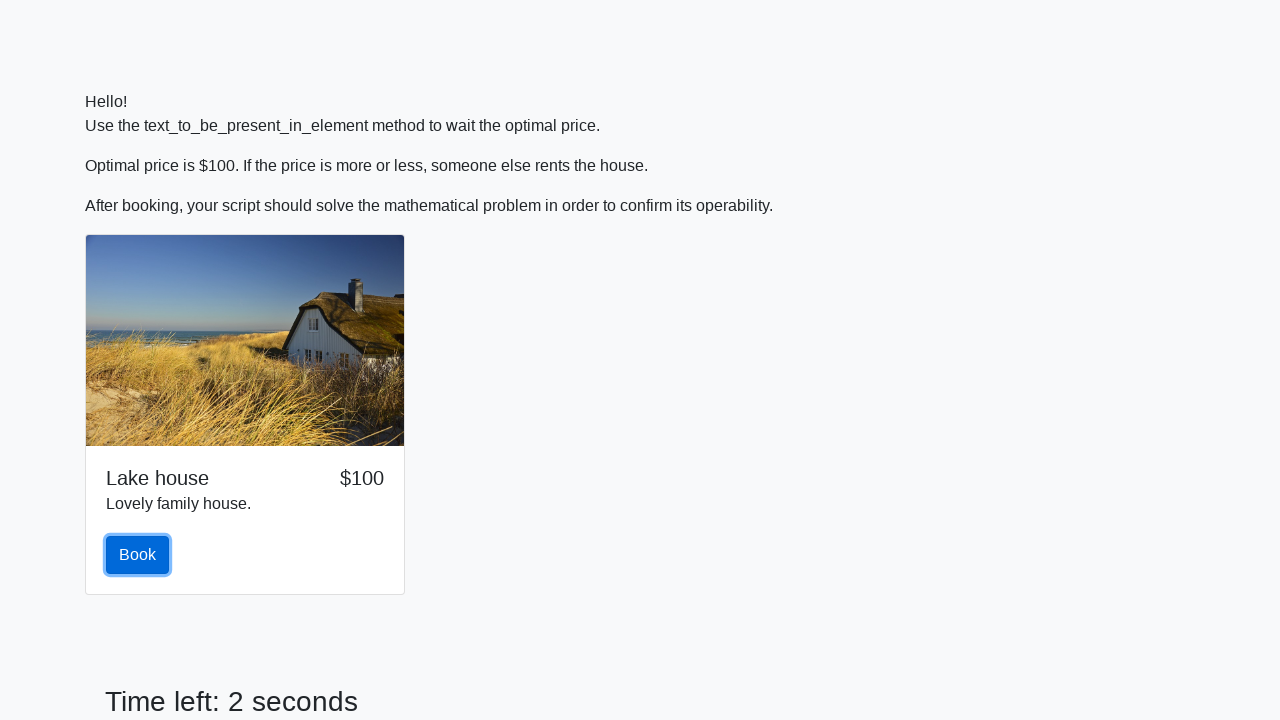

Calculated answer: 2.4015790188381967
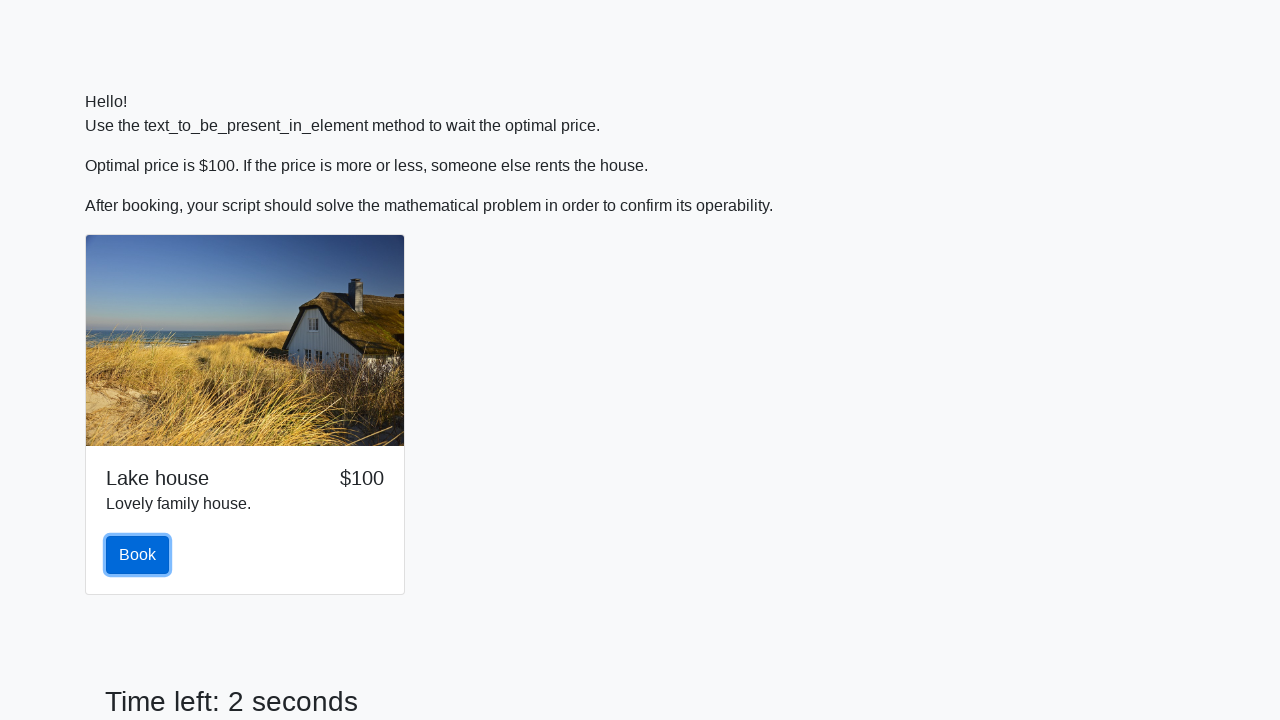

Filled in the calculated answer on #answer
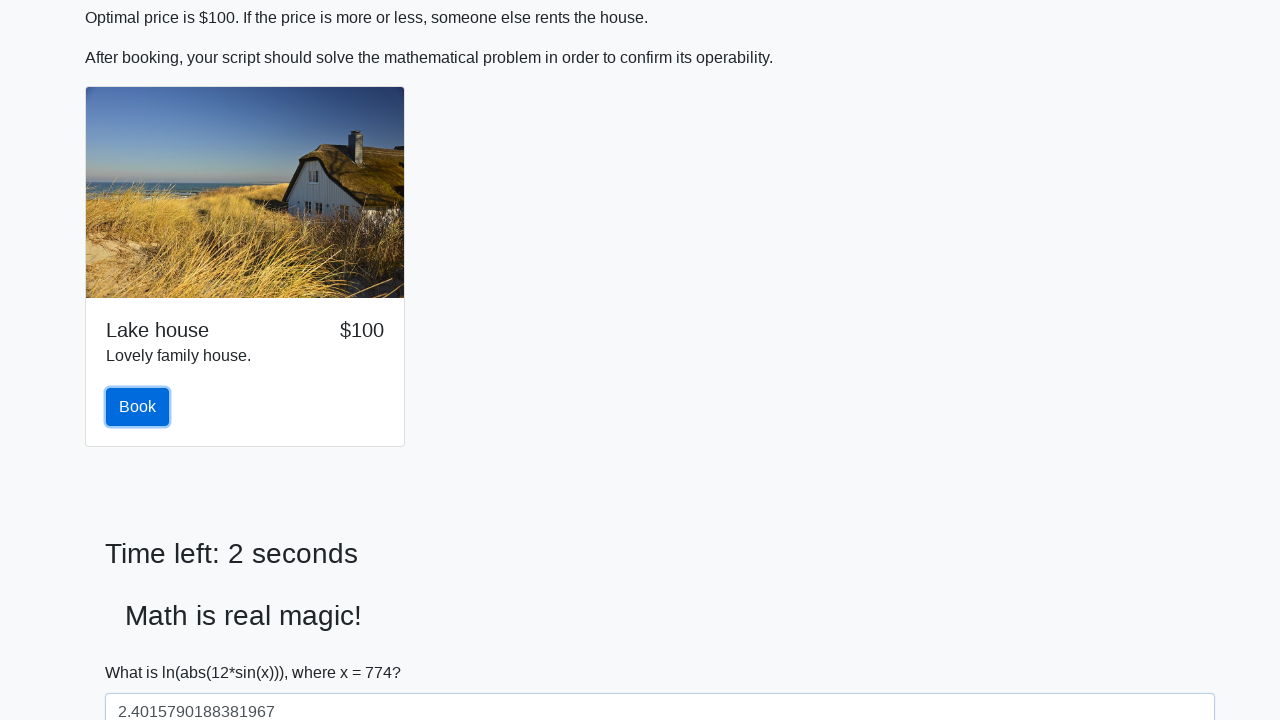

Clicked the solve button to submit the answer at (143, 651) on #solve
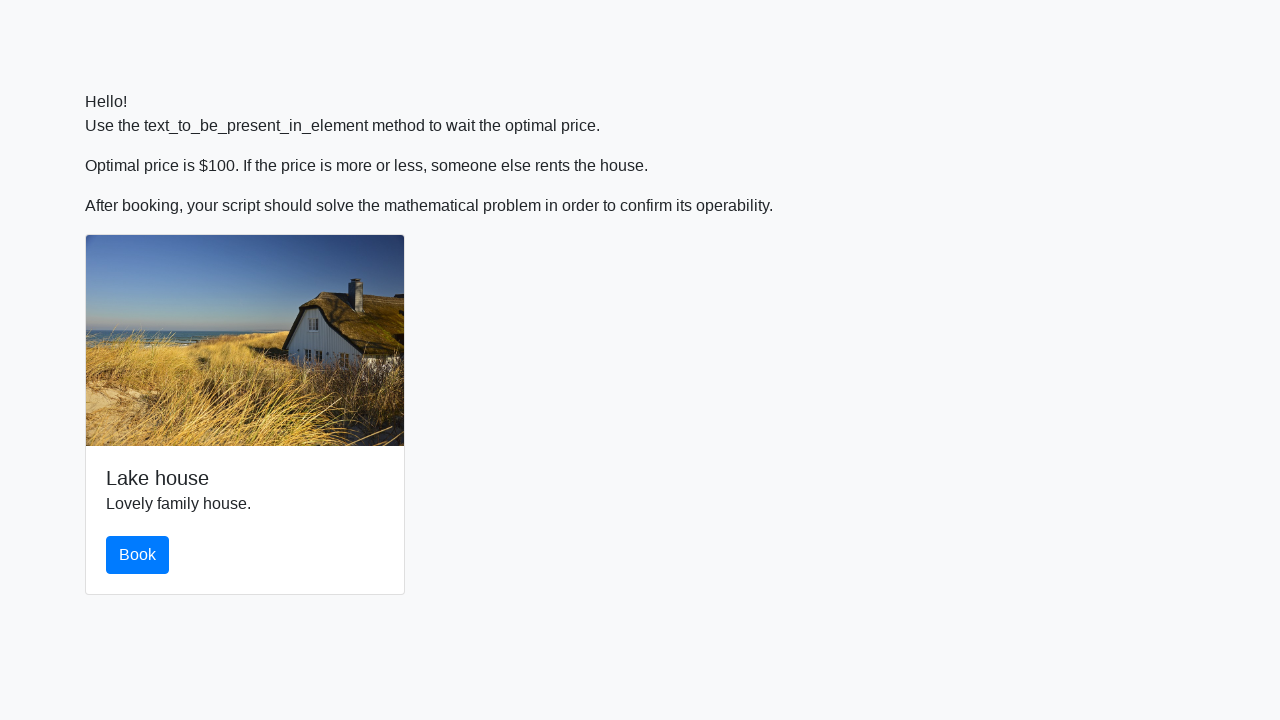

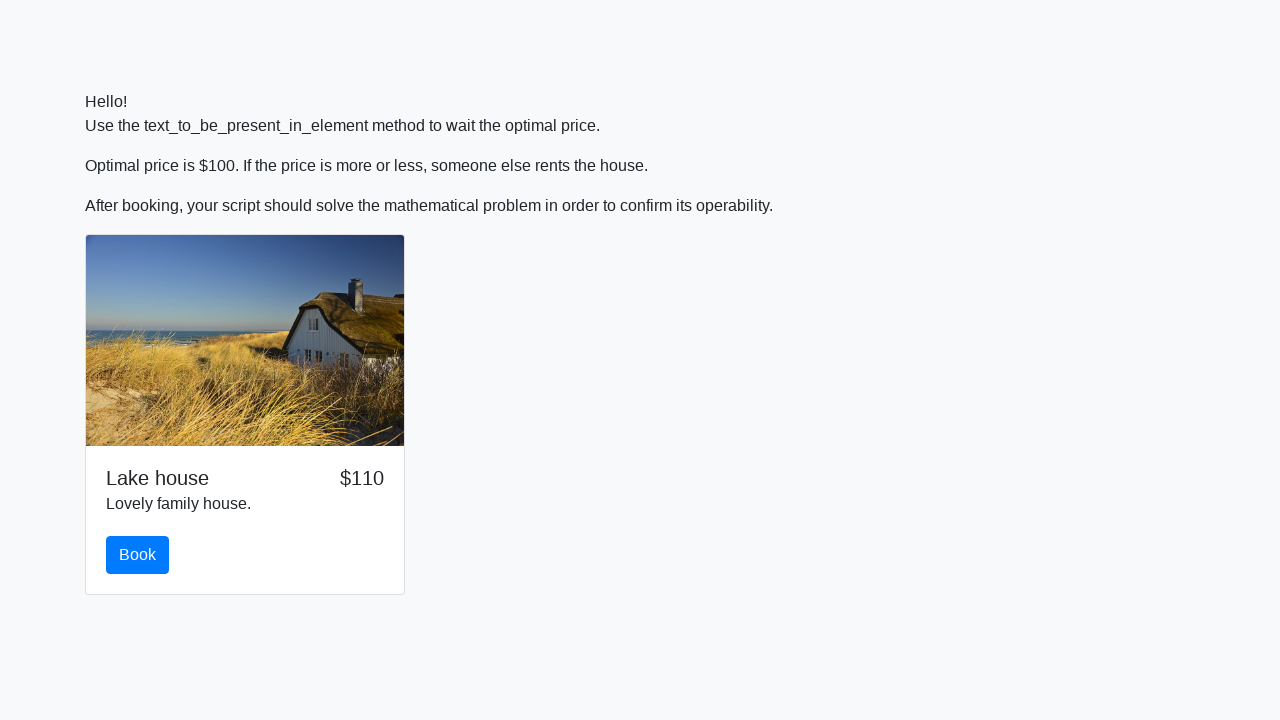